Takes a screenshot of the homepage

Starting URL: http://whiteboxqa.com

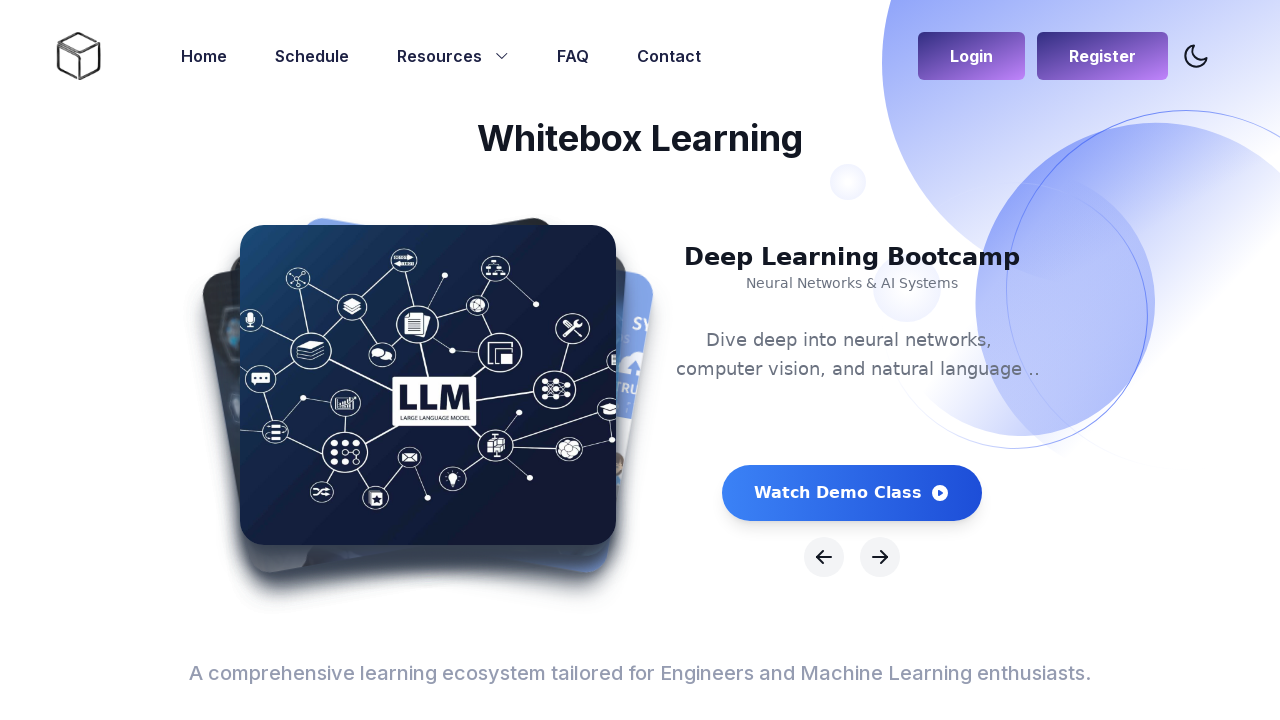

Navigated to homepage at http://whiteboxqa.com
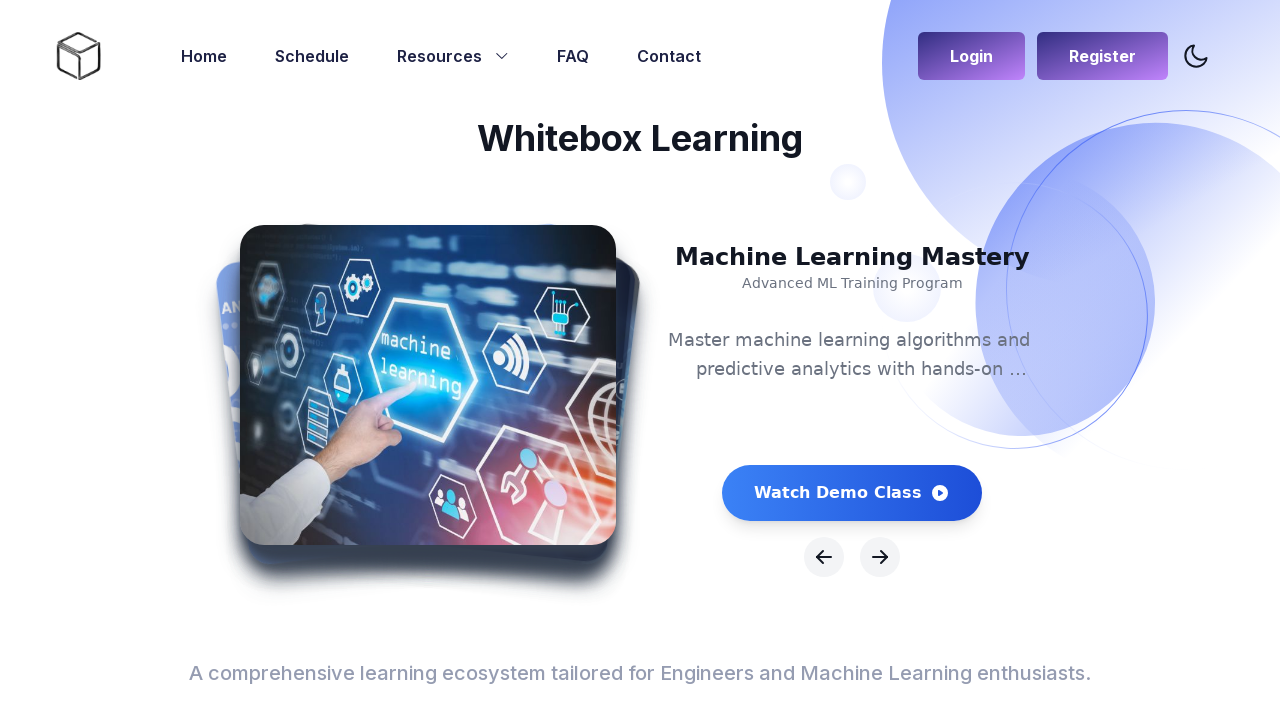

Captured screenshot of the homepage
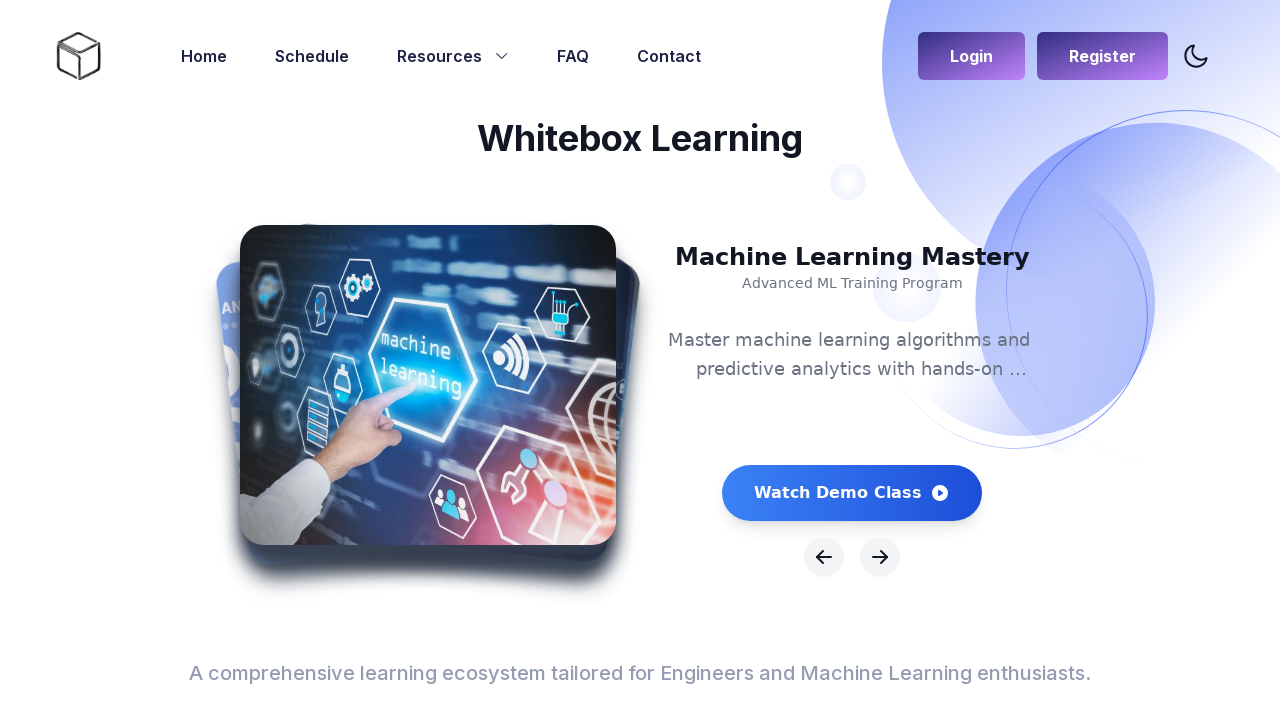

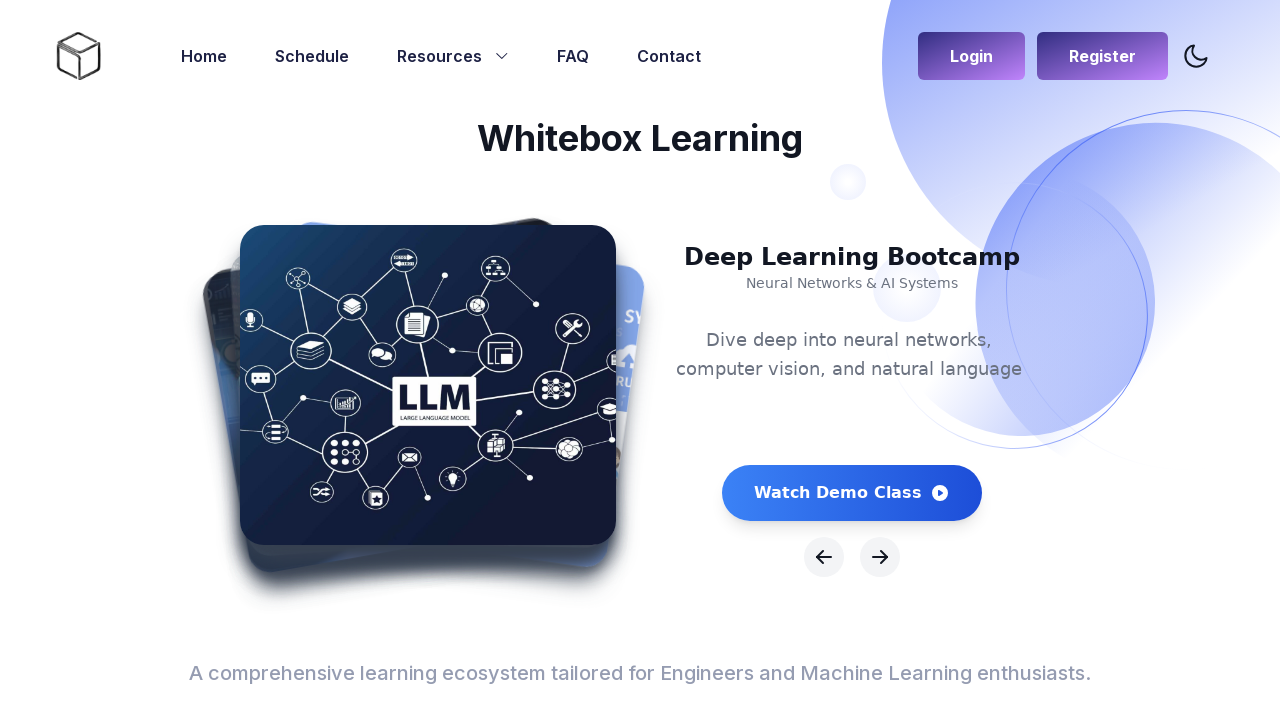